Tests that clicking the Sign Up button on the Deens homepage opens the sign-up page and displays the correct header "Create an account"

Starting URL: https://deens-master.now.sh

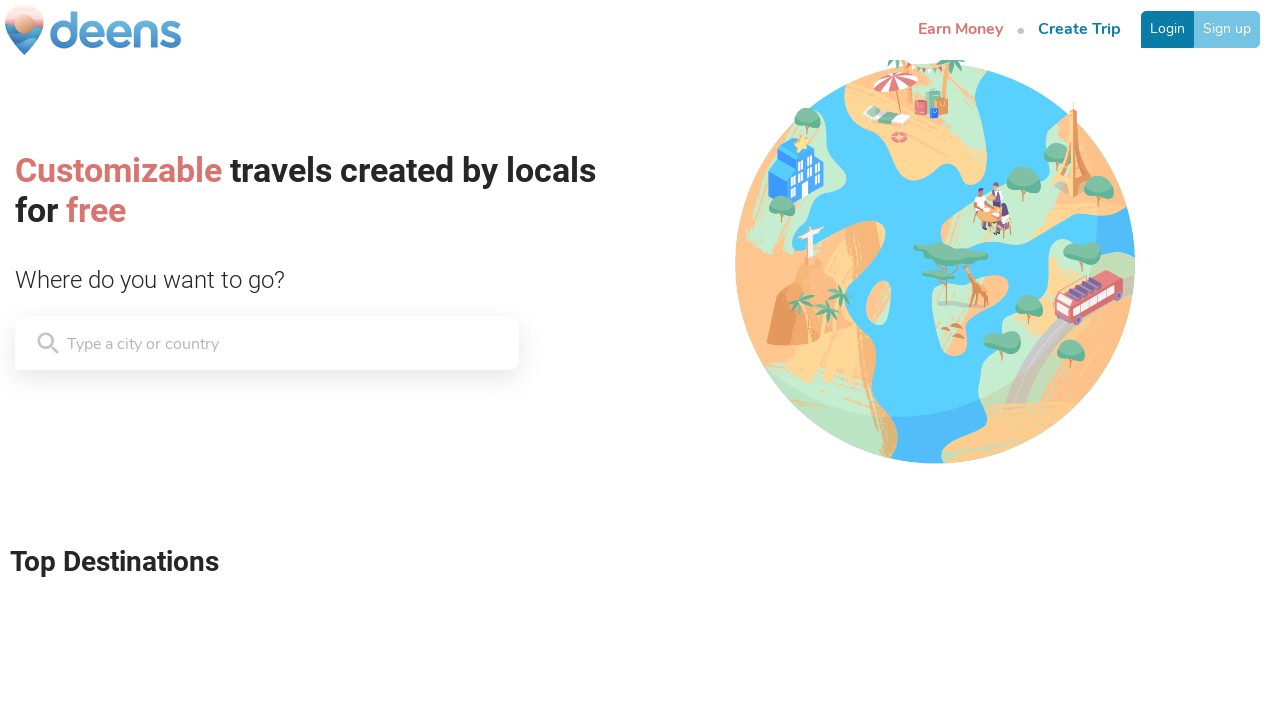

Clicked Sign Up button on Deens homepage at (1227, 29) on xpath=//*[contains(text(),'Sign up')]
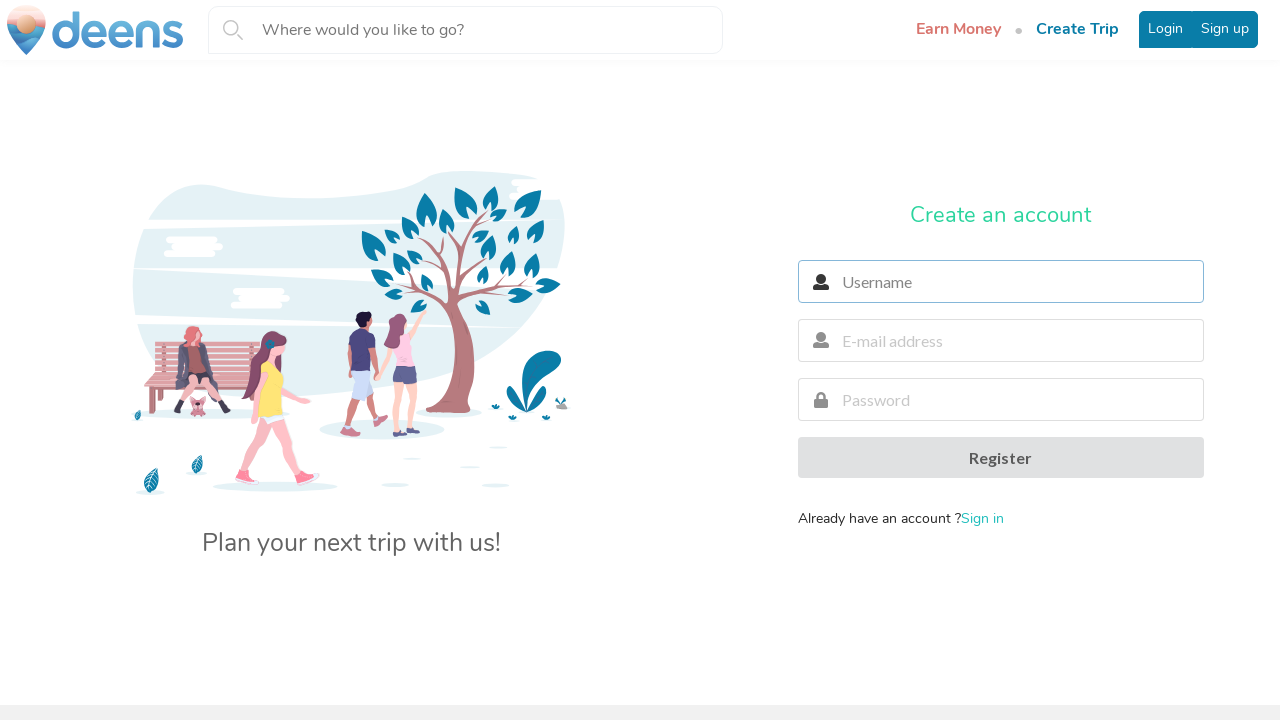

Sign-up page loaded and header element appeared
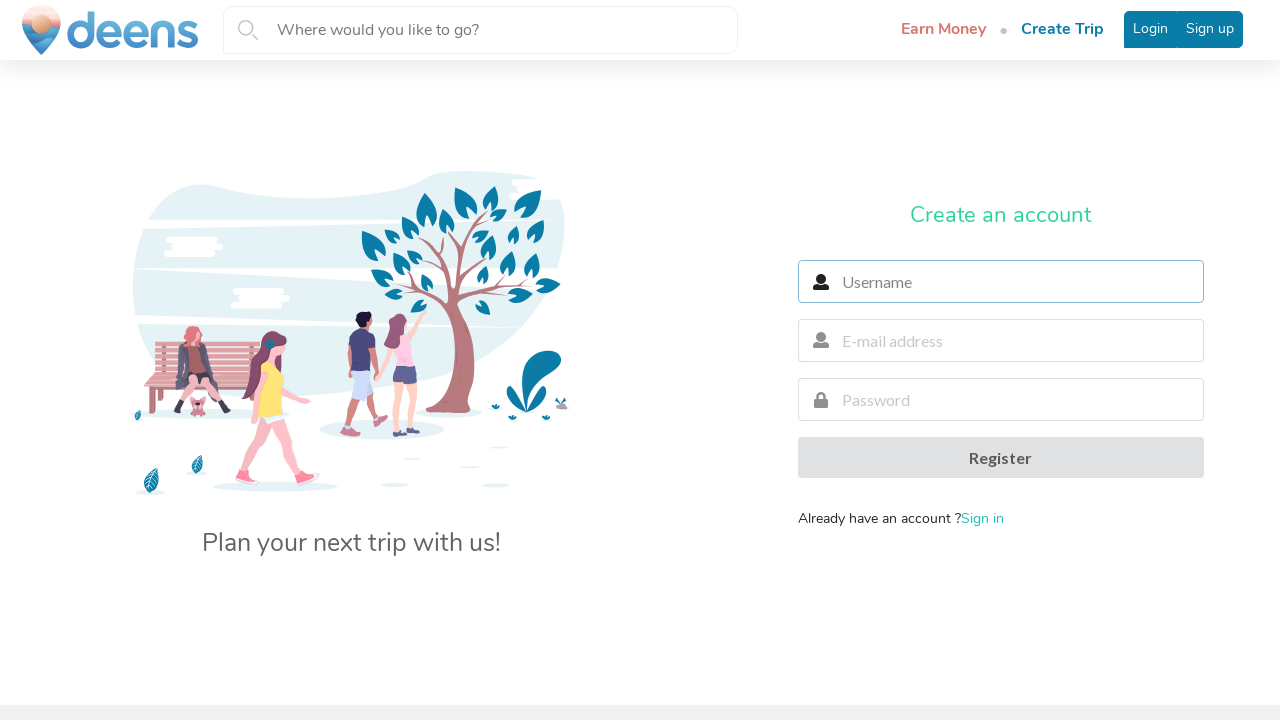

Located the login header element
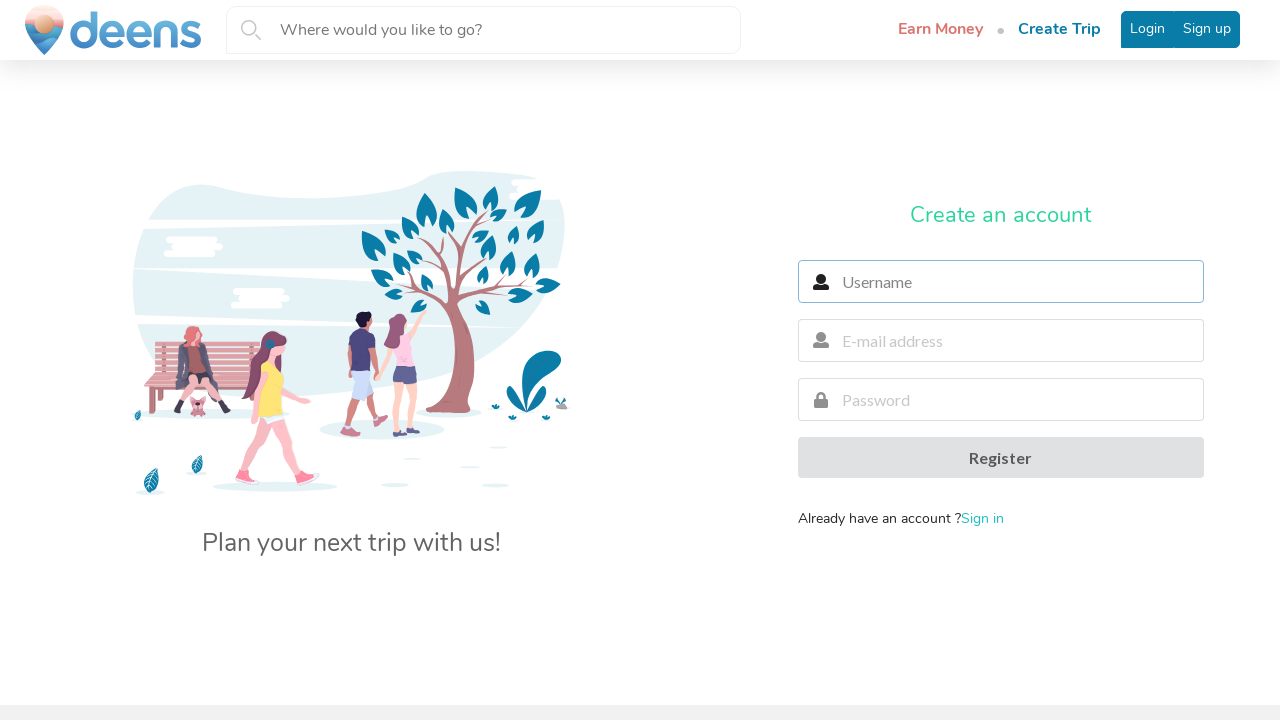

Verified header text is 'Create an account'
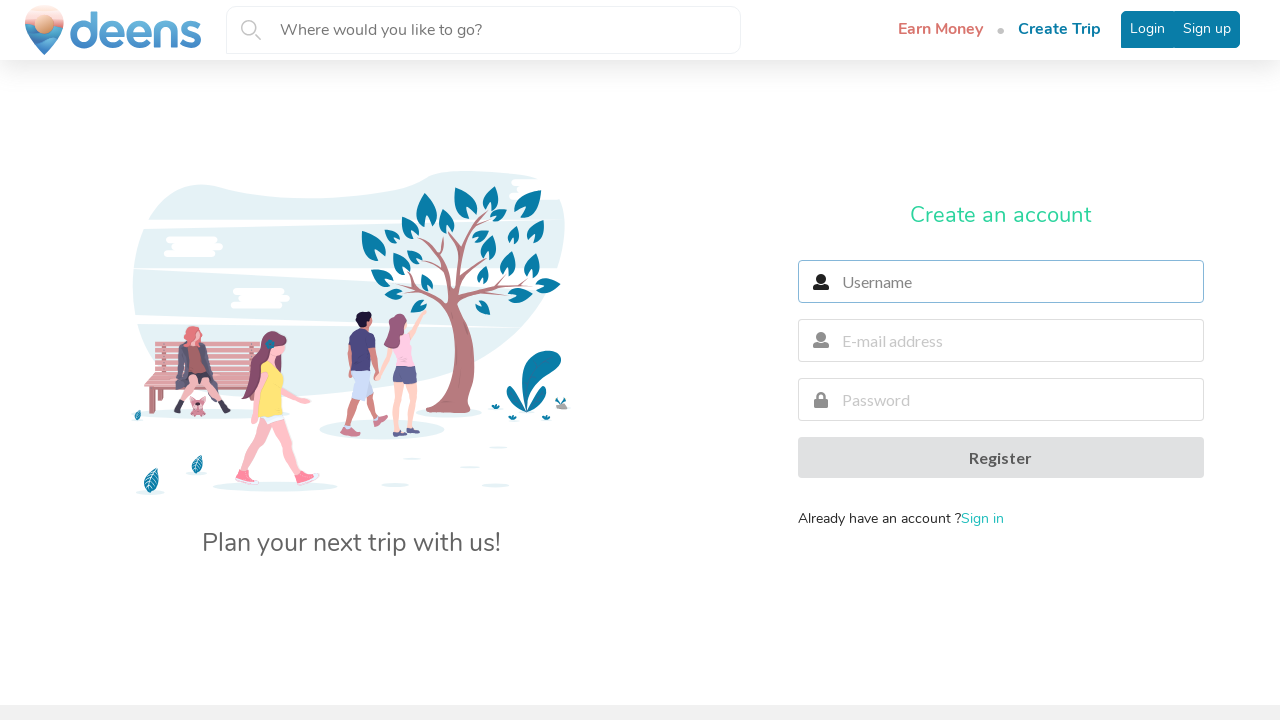

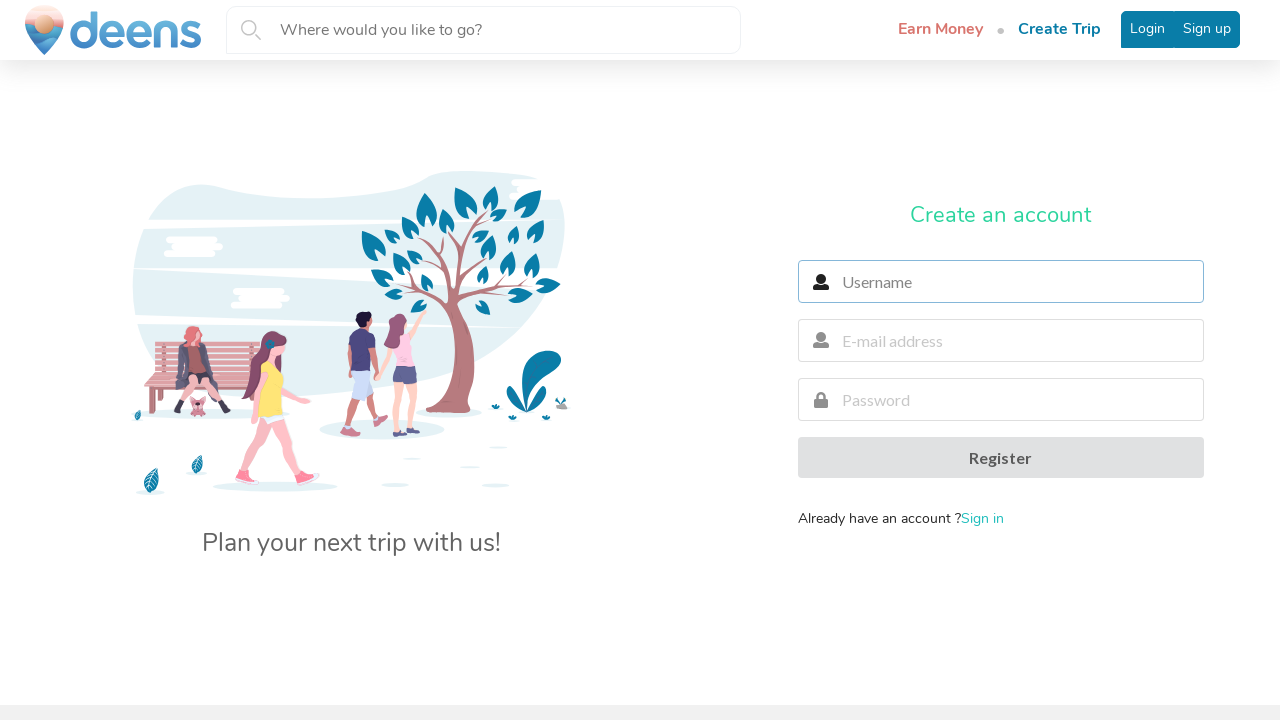